Tests checkbox functionality on a practice automation website by locating a checkbox element, clicking it, and verifying its selected state.

Starting URL: https://www.rahulshettyacademy.com/AutomationPractice/

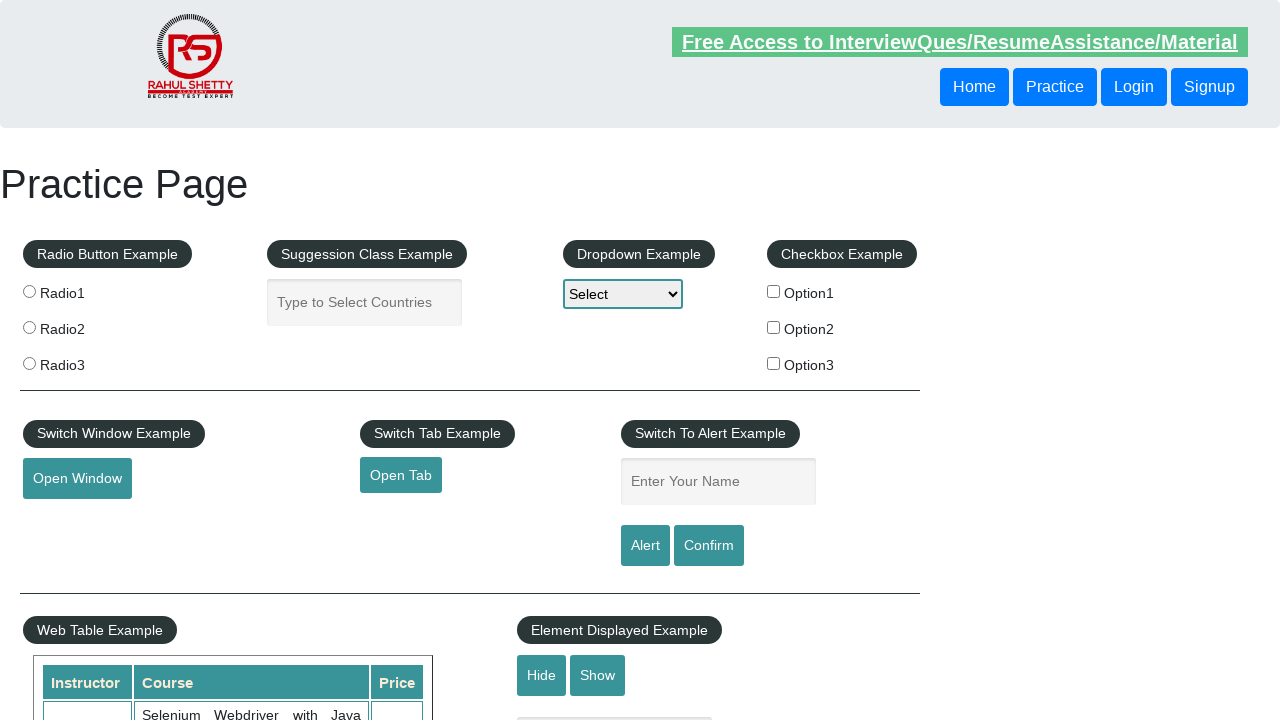

Navigated to practice automation website
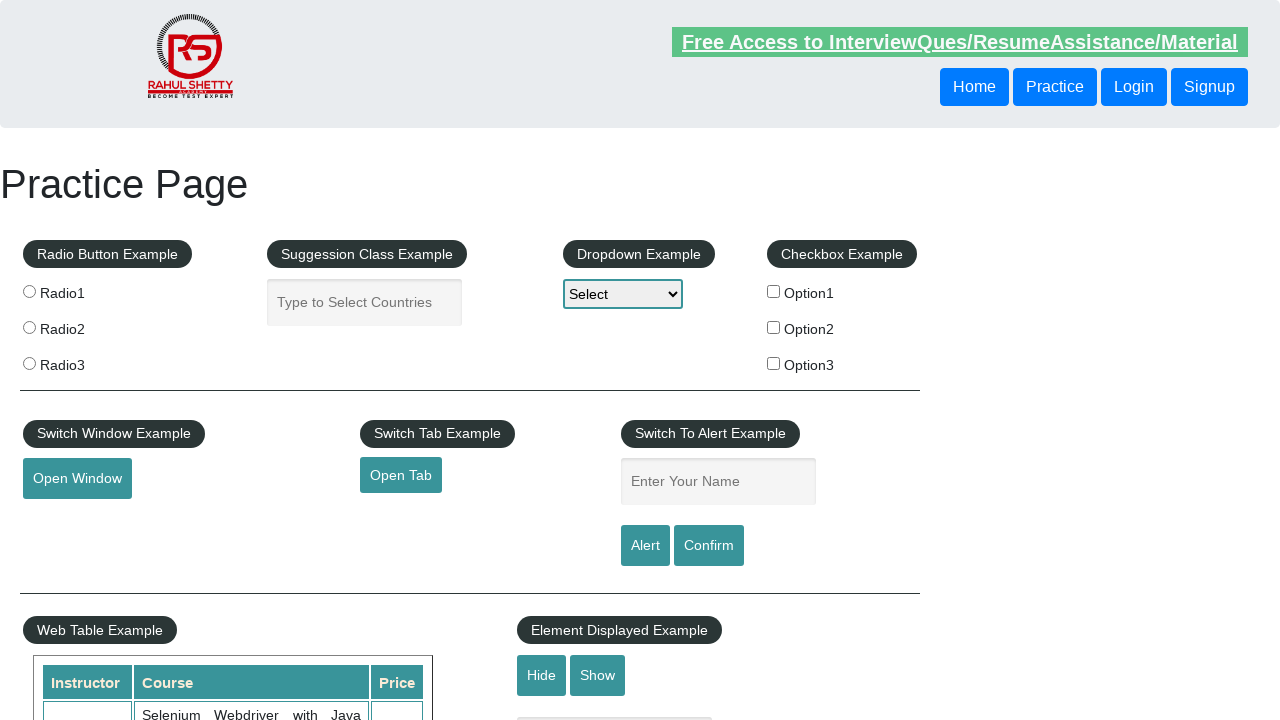

Located checkbox element with value 'option1'
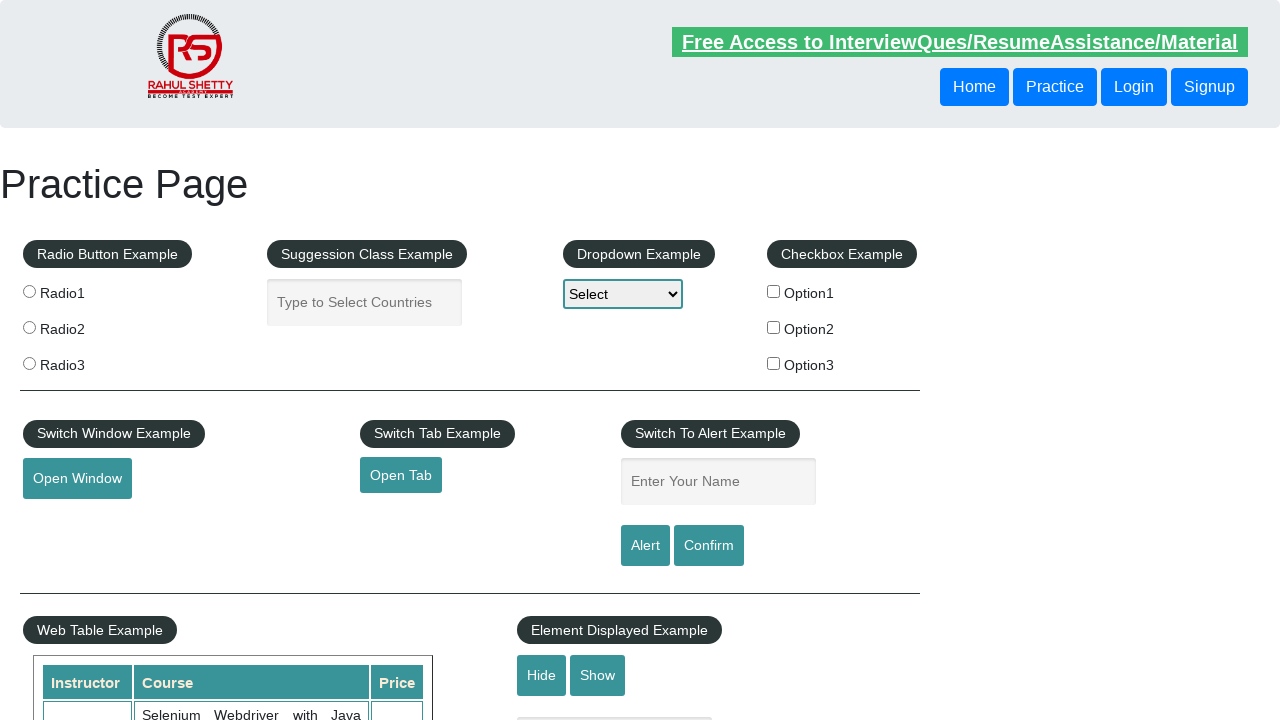

Verified checkbox is visible on page
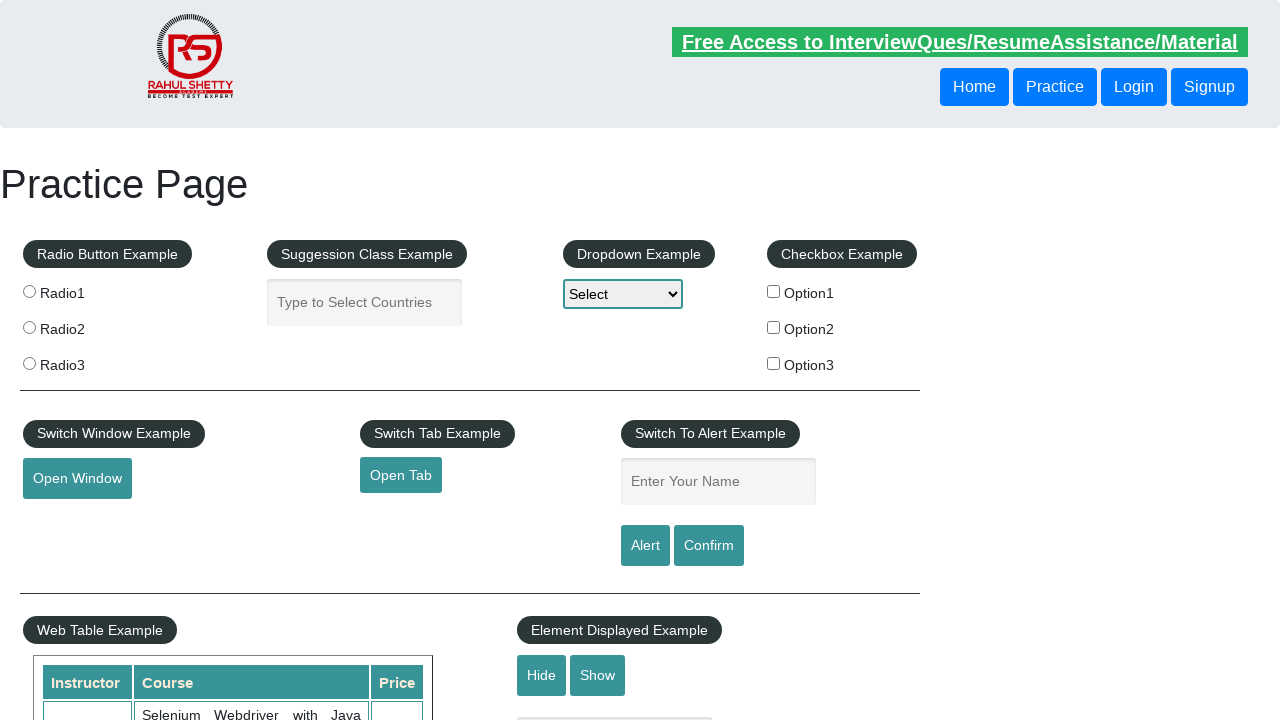

Clicked checkbox to select it at (774, 291) on xpath=//input[@value='option1']
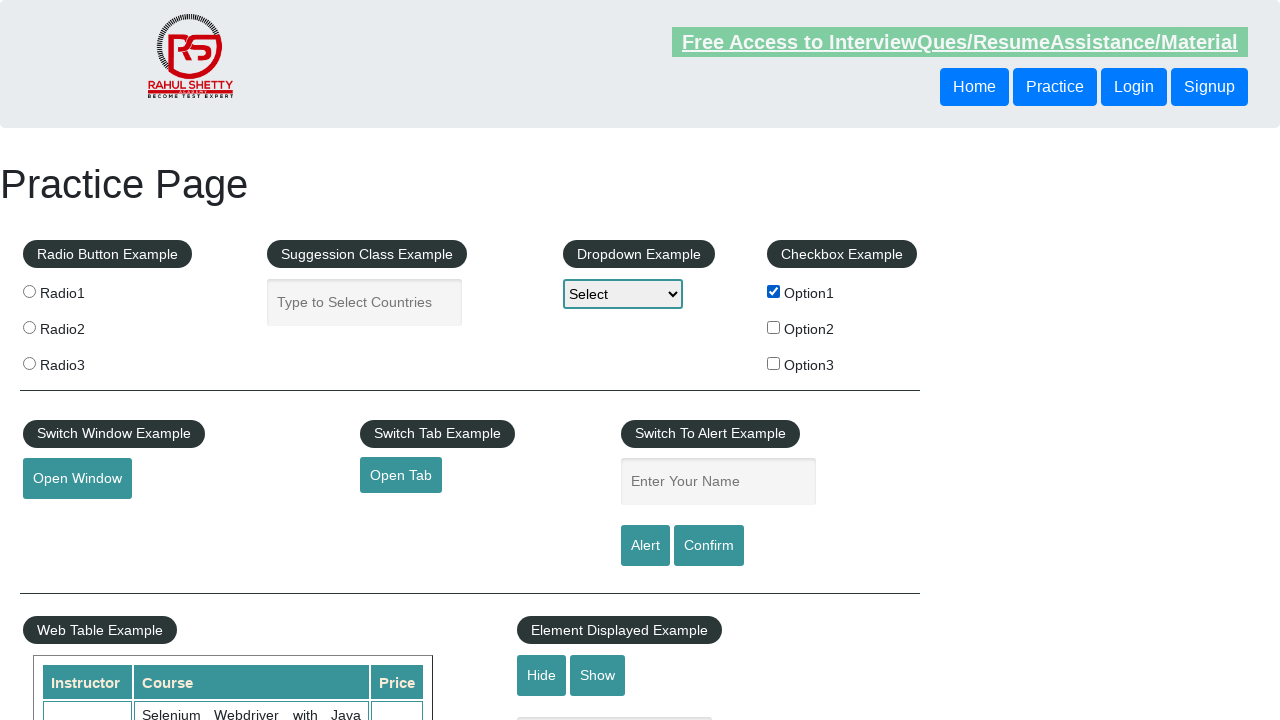

Verified checkbox is now selected
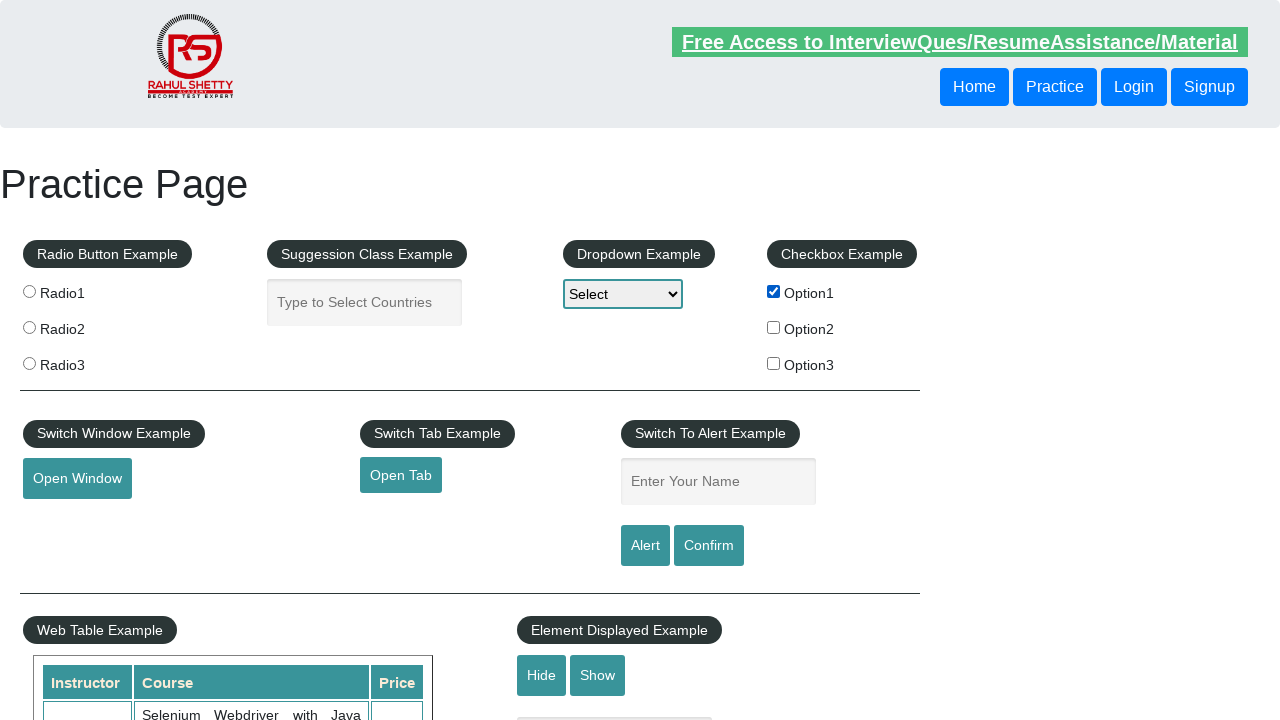

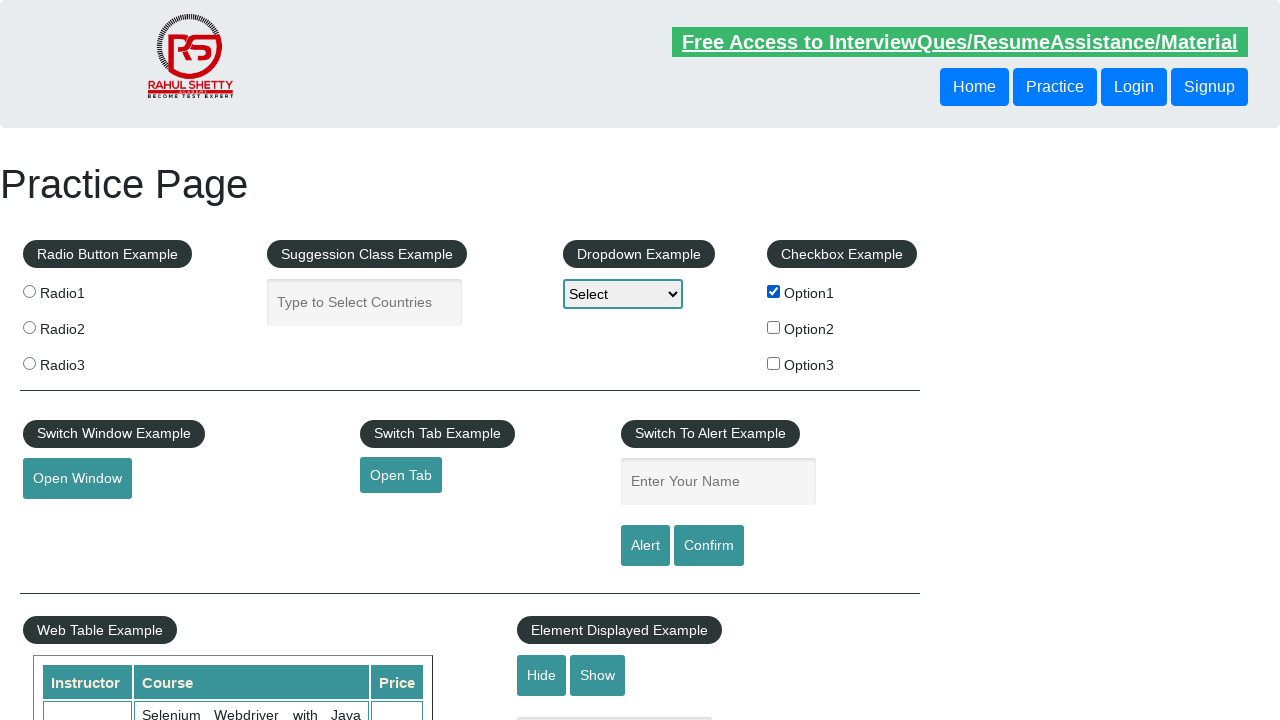